Tests drag and drop functionality within an iframe on the jQuery UI droppable demo page

Starting URL: https://jqueryui.com/droppable/

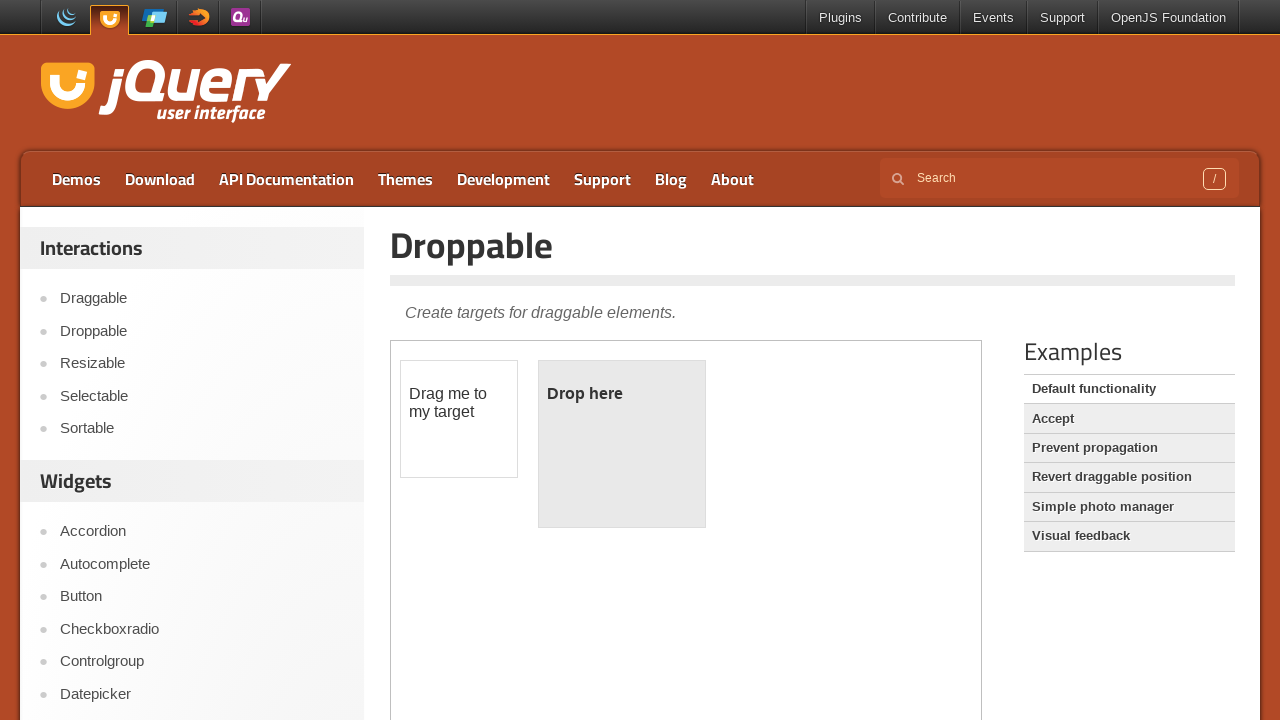

Counted iframes on jQuery UI droppable demo page
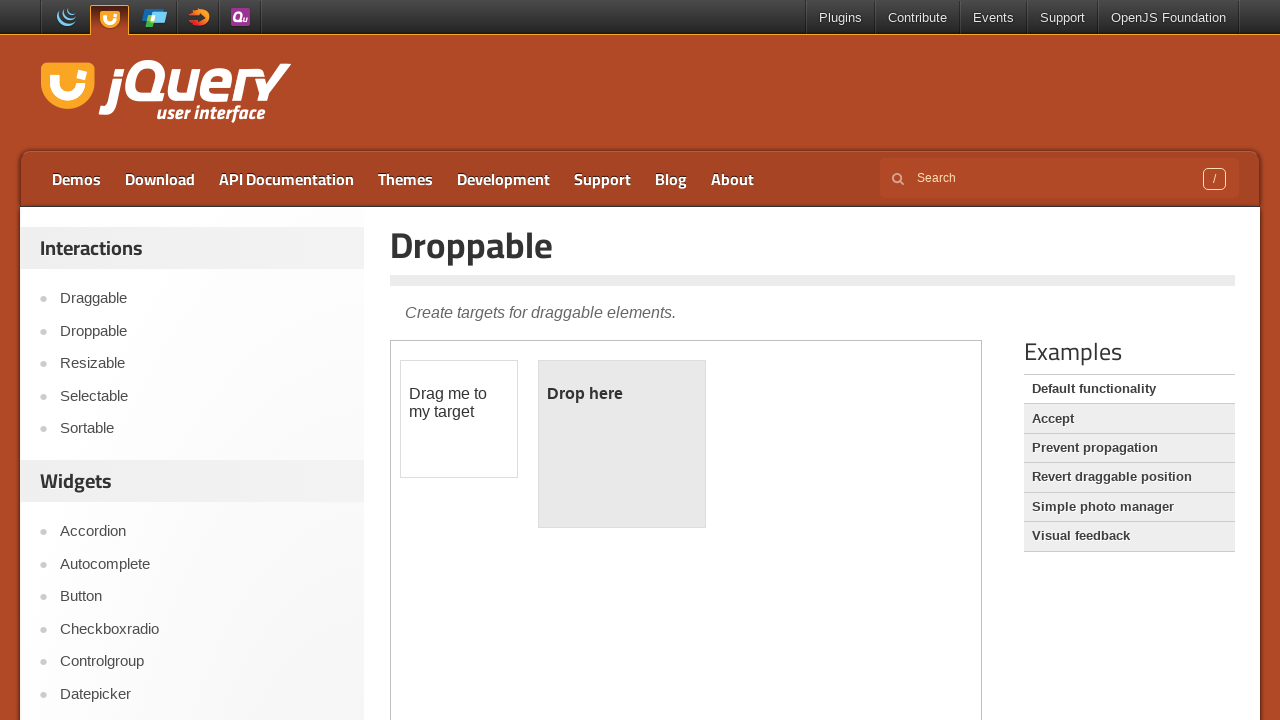

Located demo iframe
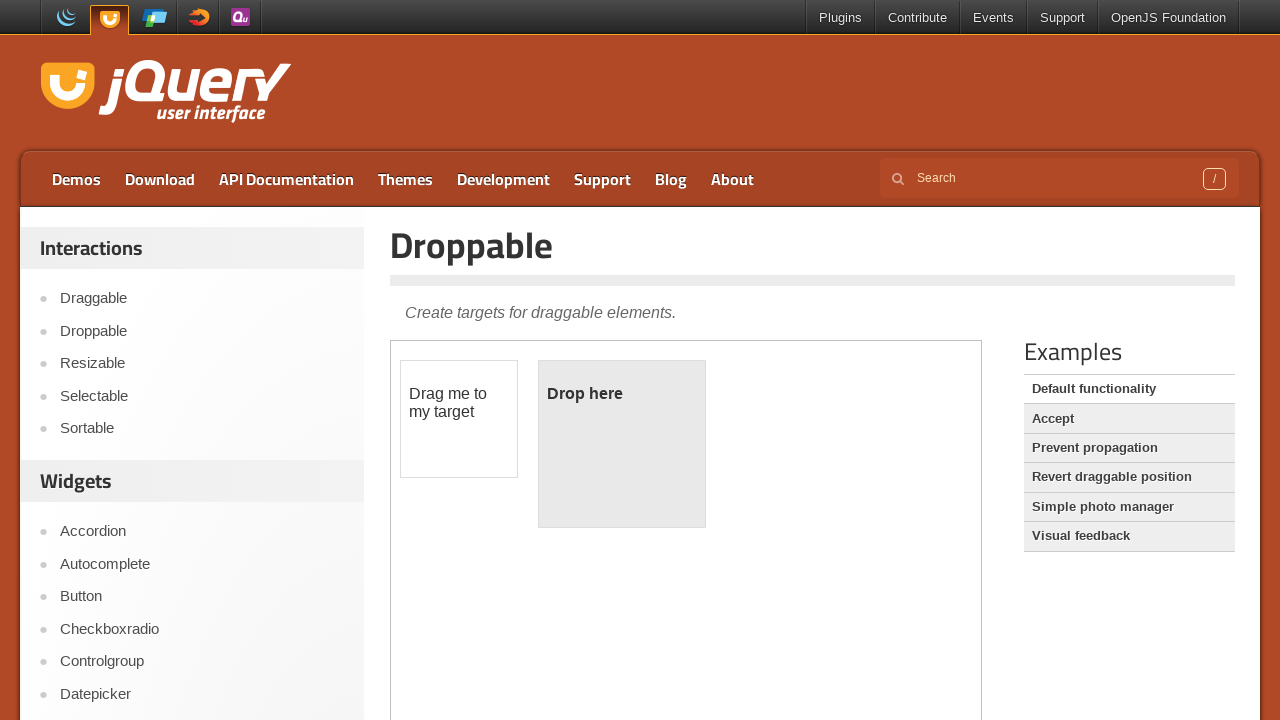

Retrieved draggable element text: '
	Drag me to my target
'
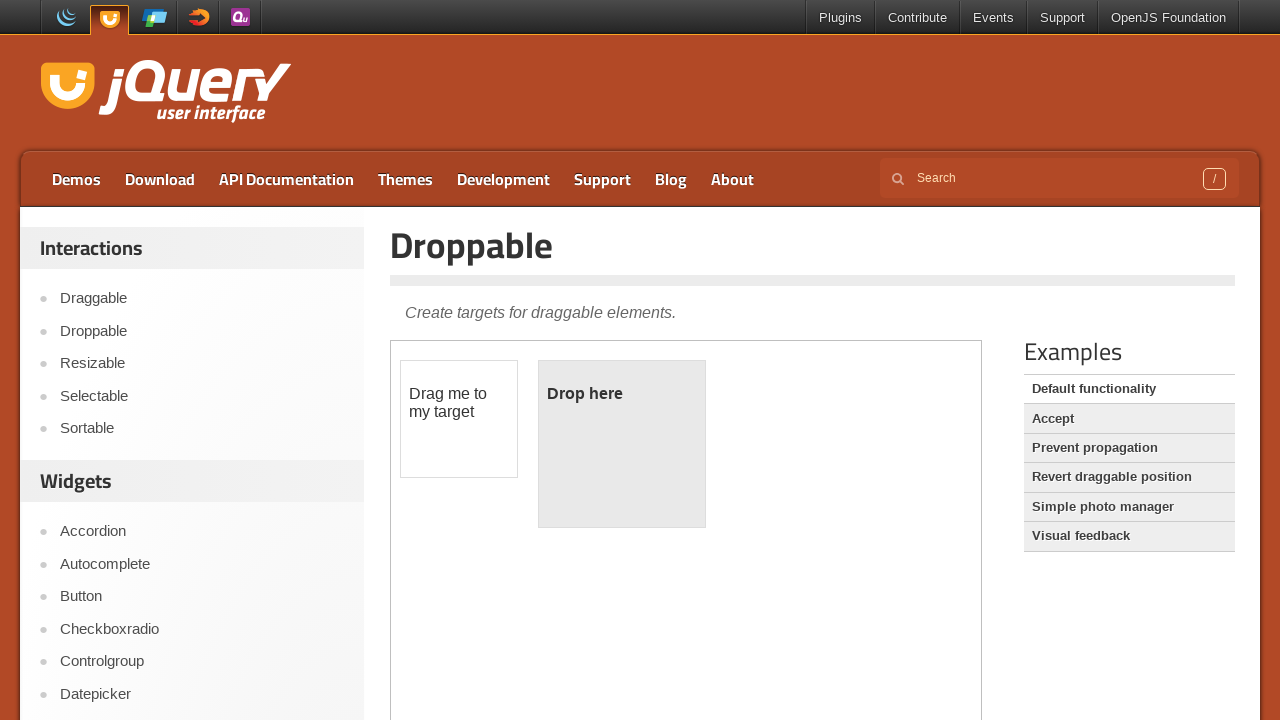

Located draggable and droppable elements in iframe
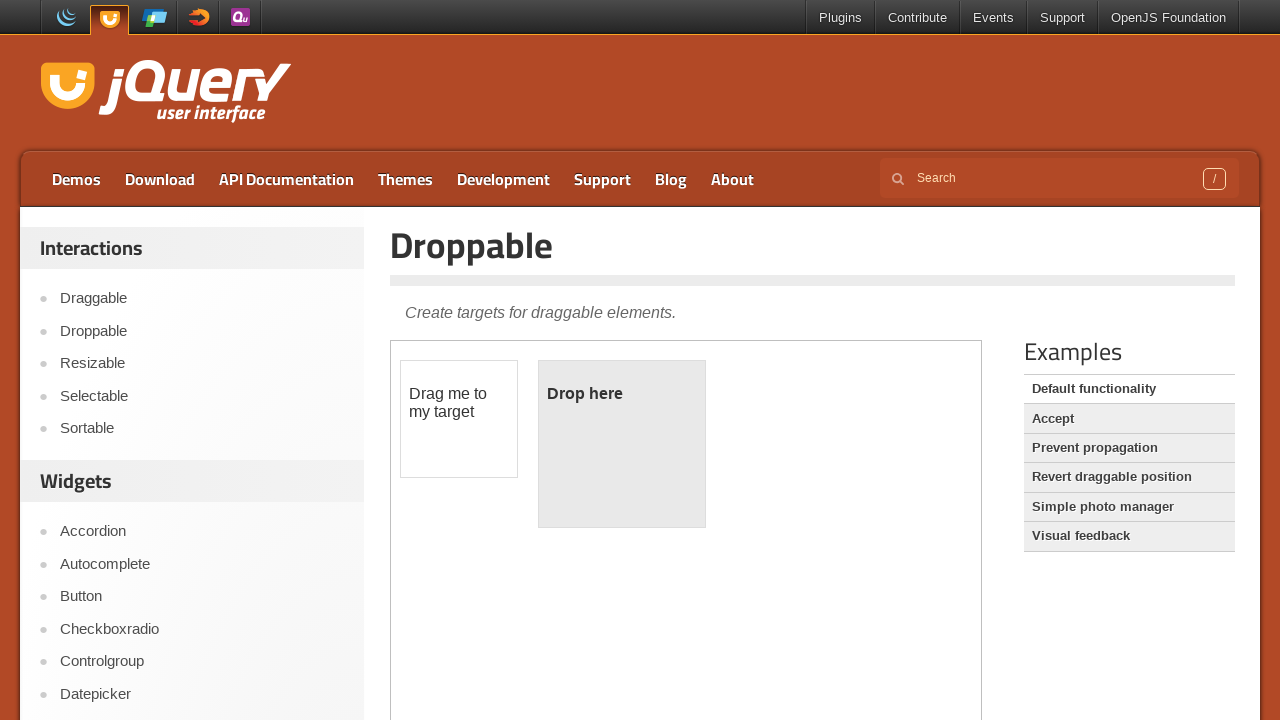

Performed drag and drop operation from draggable to droppable element at (622, 444)
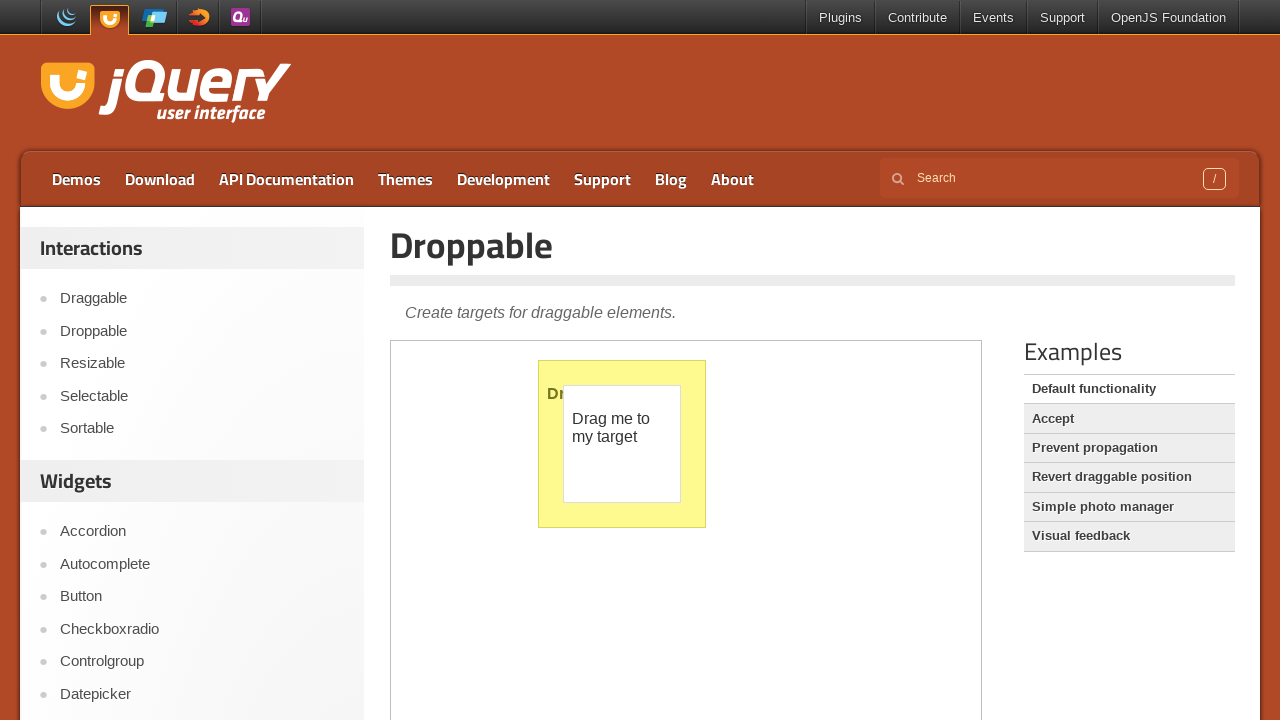

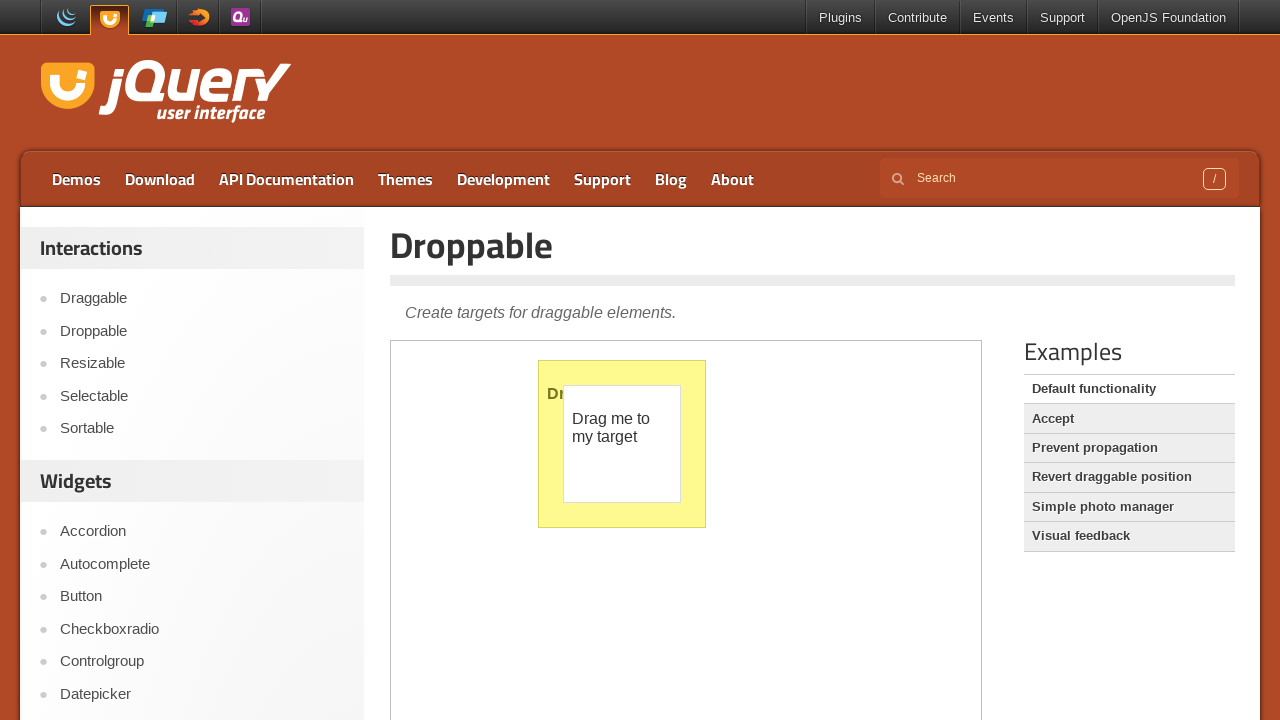